Tests number input field by pressing Arrow Down key and verifying the value decrements to -1

Starting URL: http://the-internet.herokuapp.com/inputs

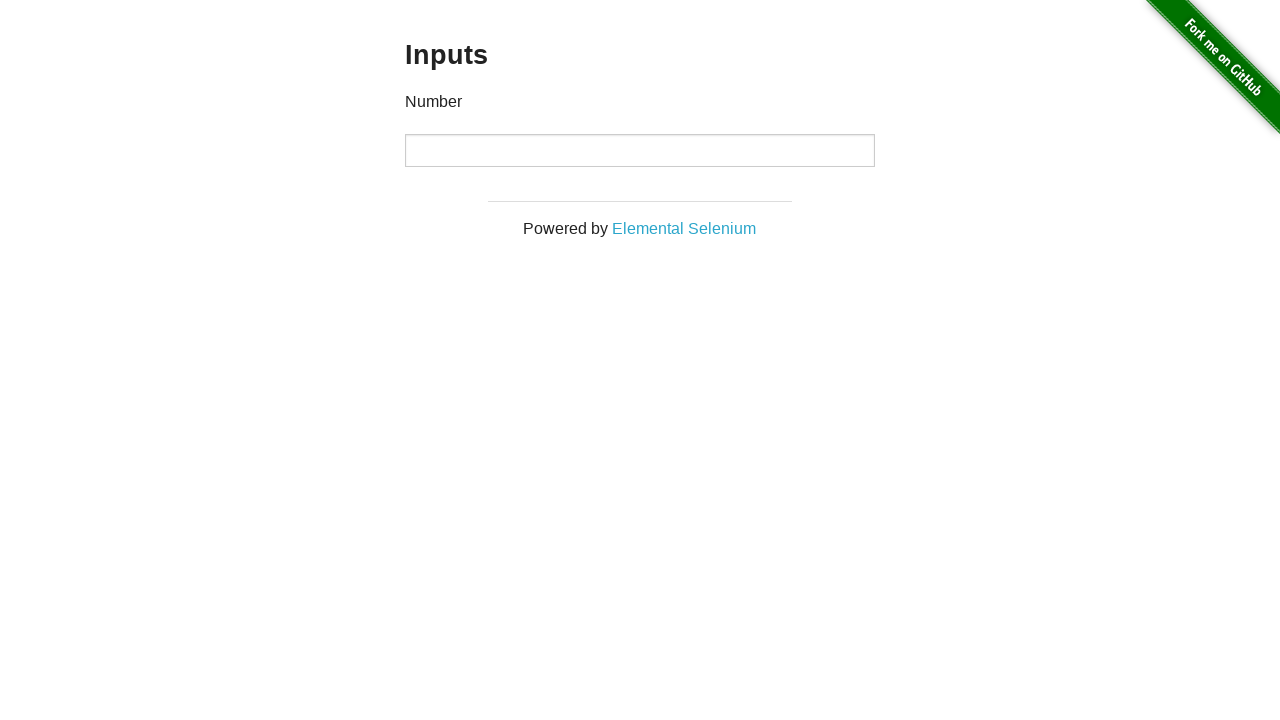

Clicked on number input field to focus it at (640, 150) on input
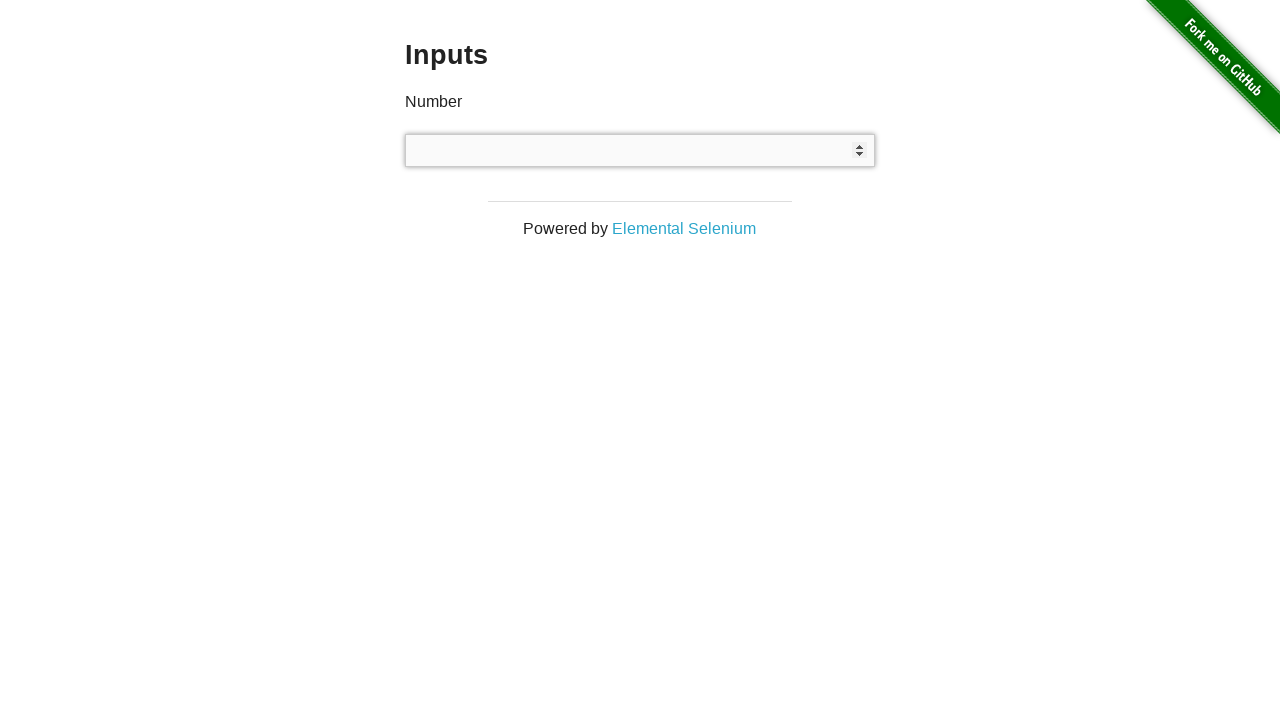

Pressed Arrow Down key to decrement input value on input
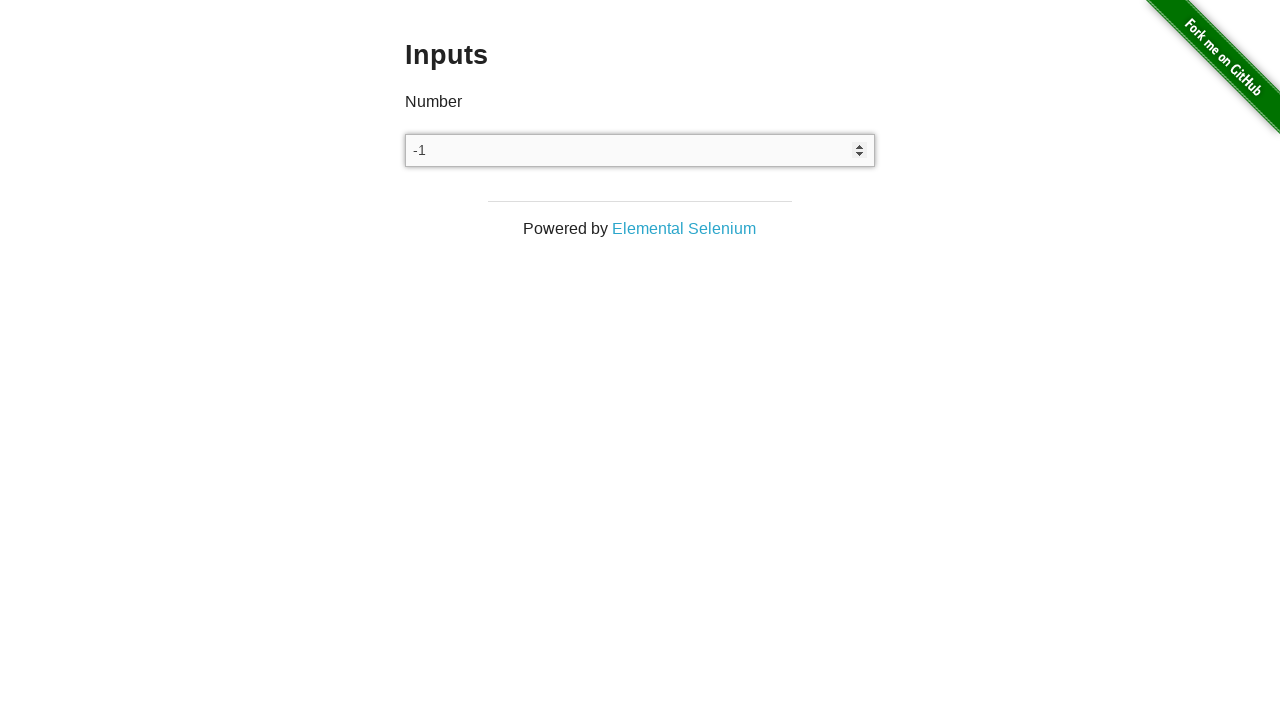

Verified input value decremented to -1
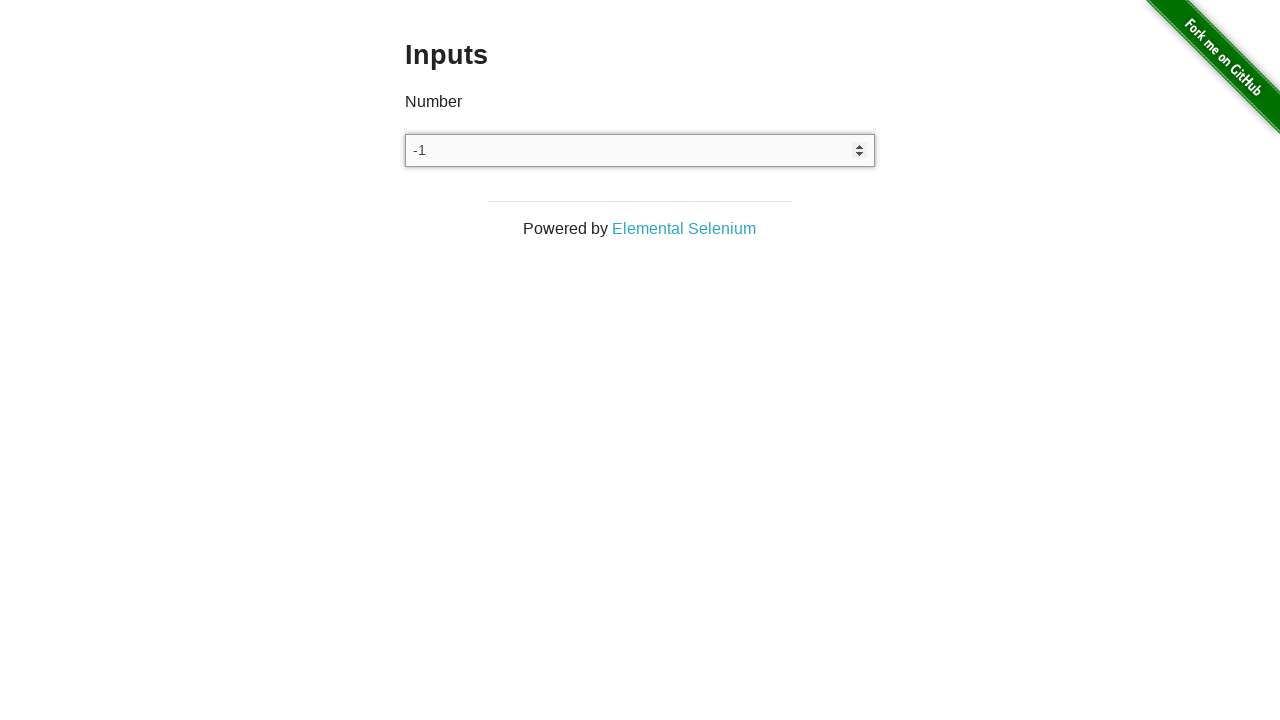

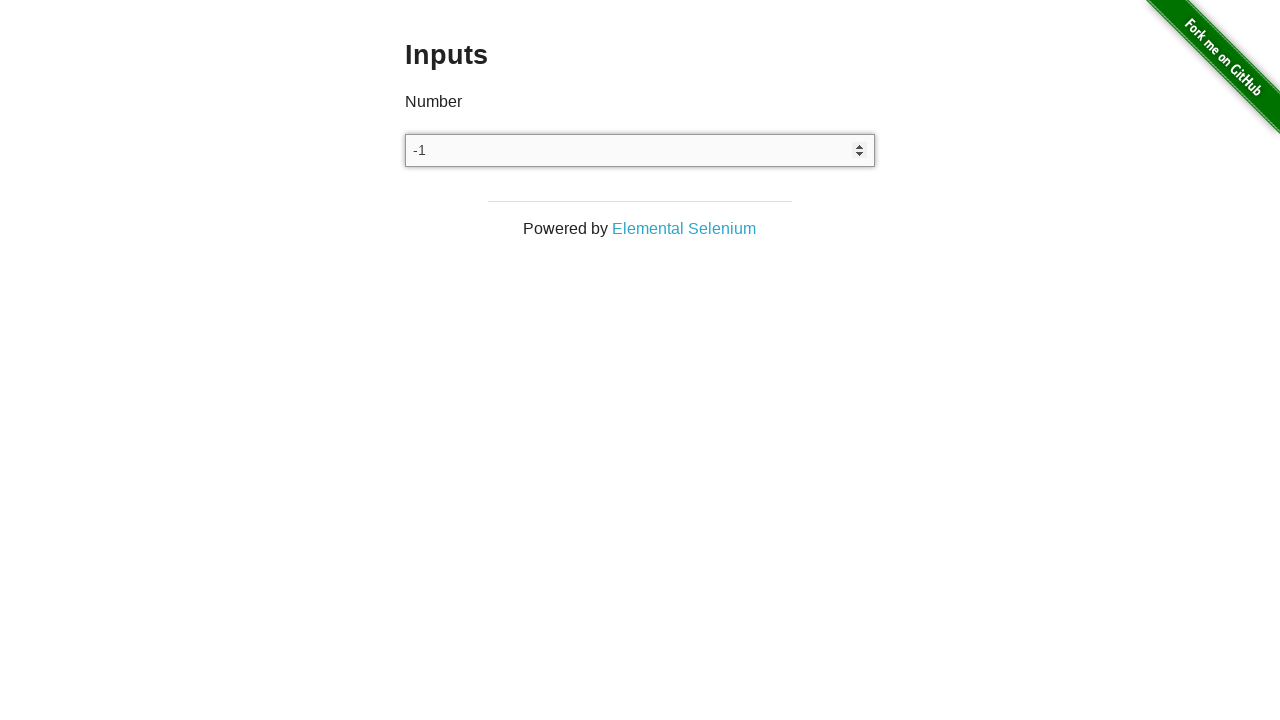